Tests window handling functionality by opening a new window, verifying content in the new window, then closing it and switching back to the original window

Starting URL: https://the-internet.herokuapp.com/windows

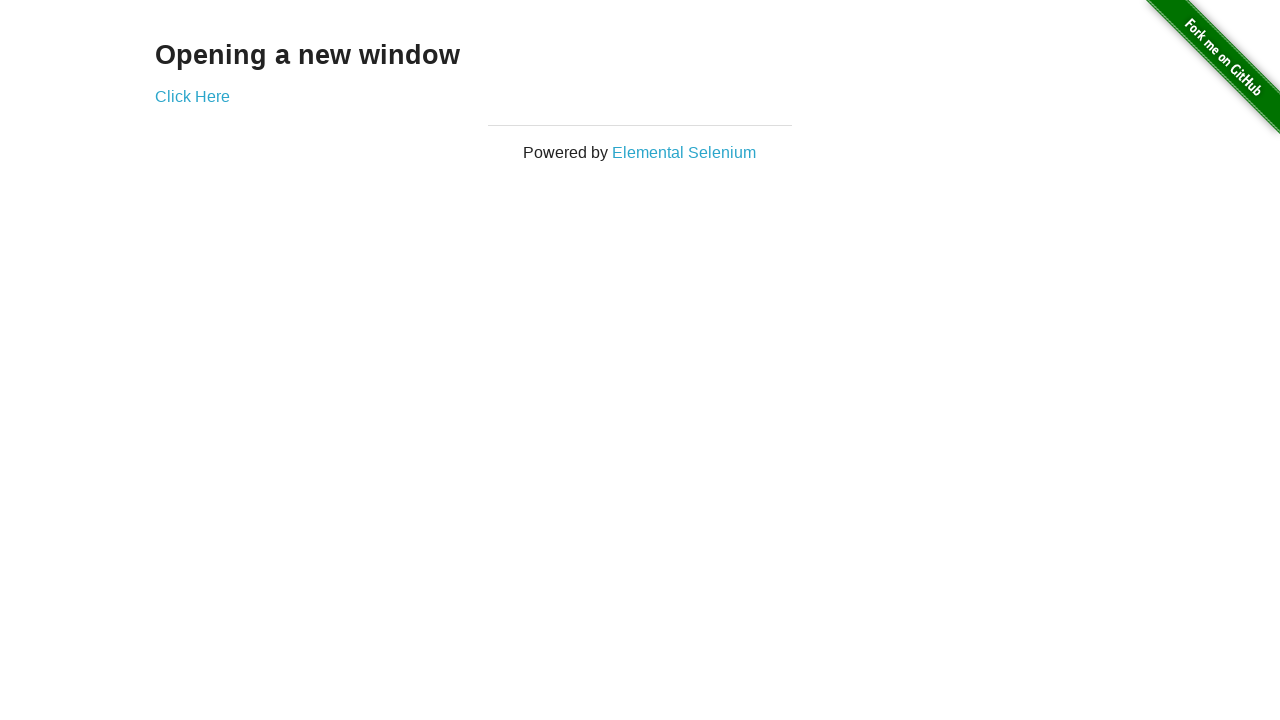

Clicked 'Click Here' link to open new window at (192, 96) on a:has-text('Click Here')
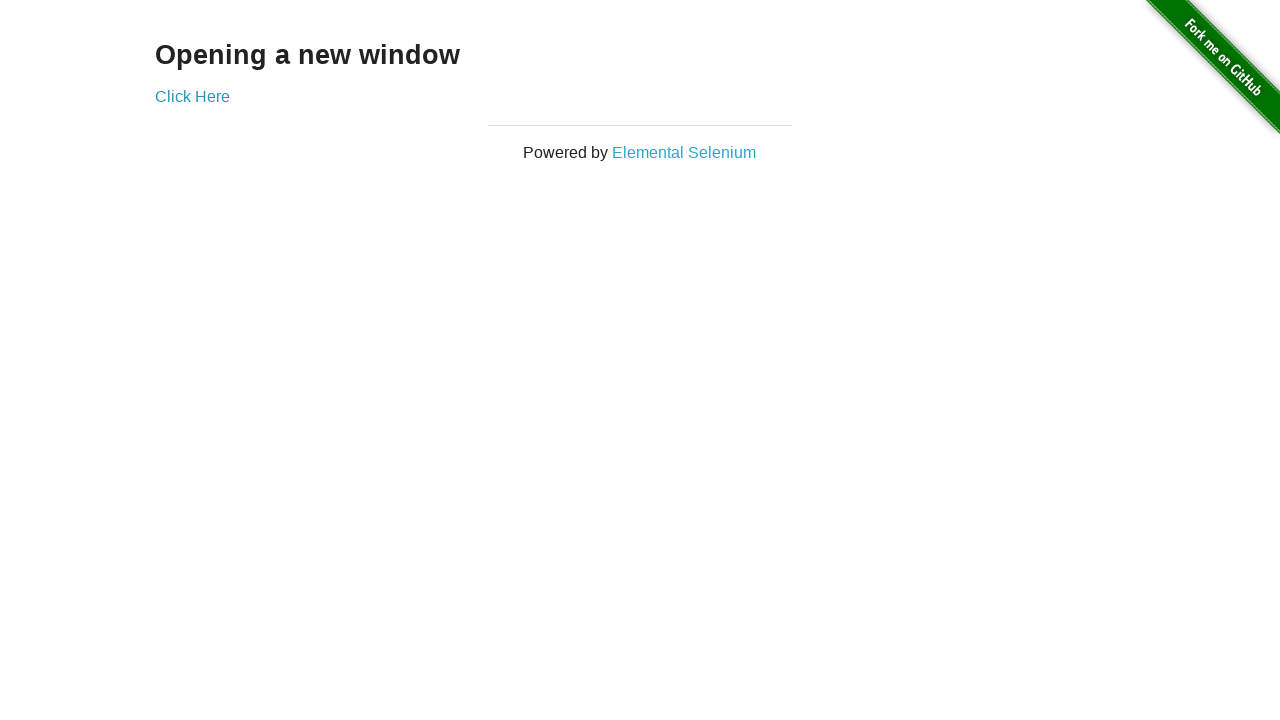

New window opened and captured
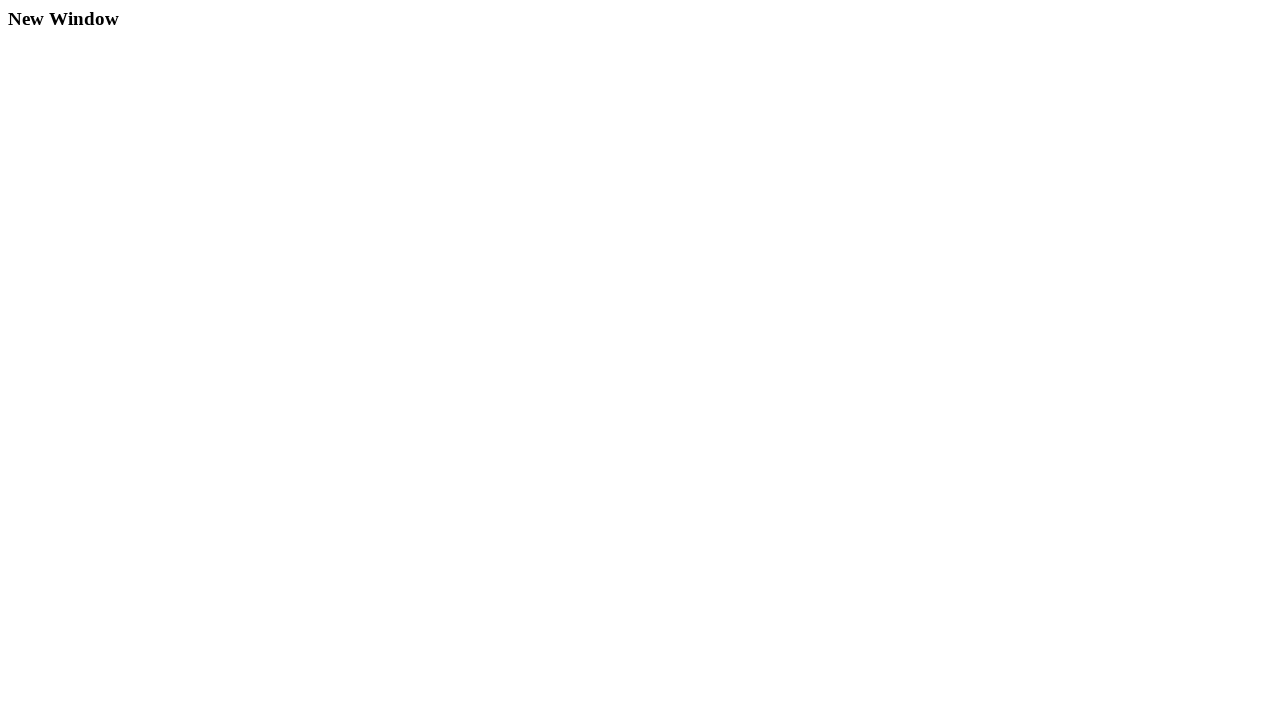

New window page loaded
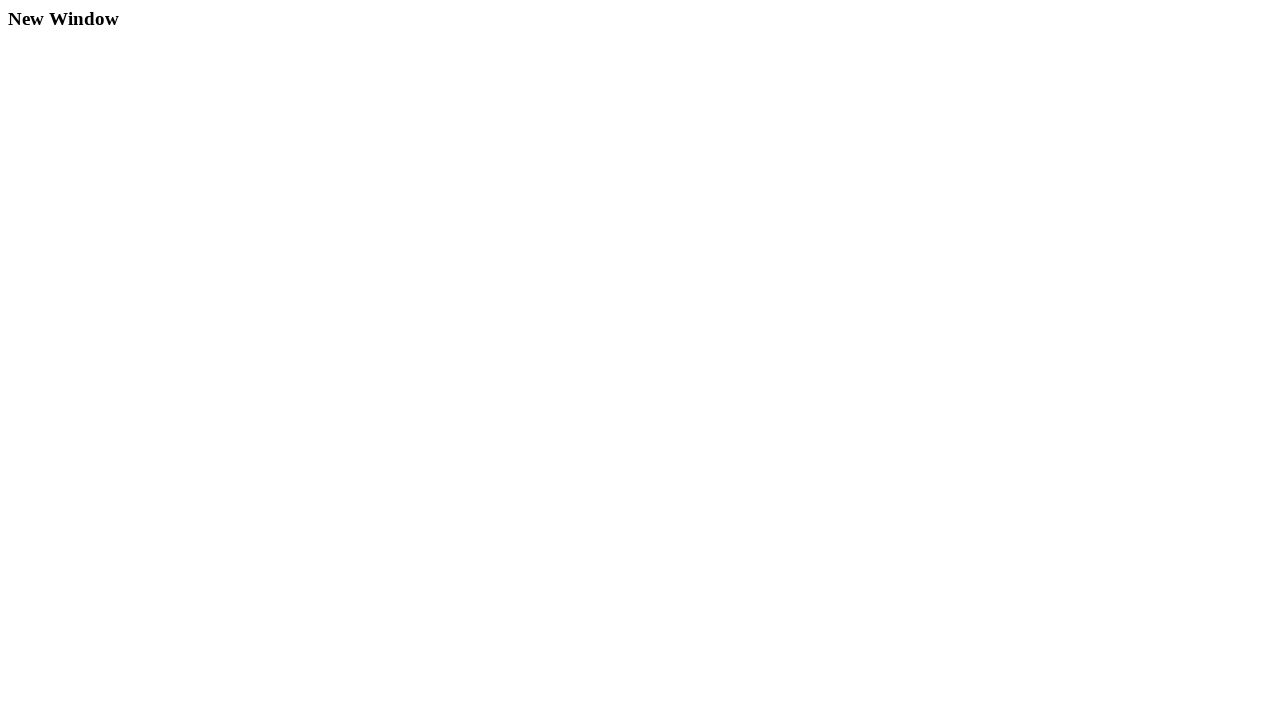

Verified 'New Window' text found in new page content
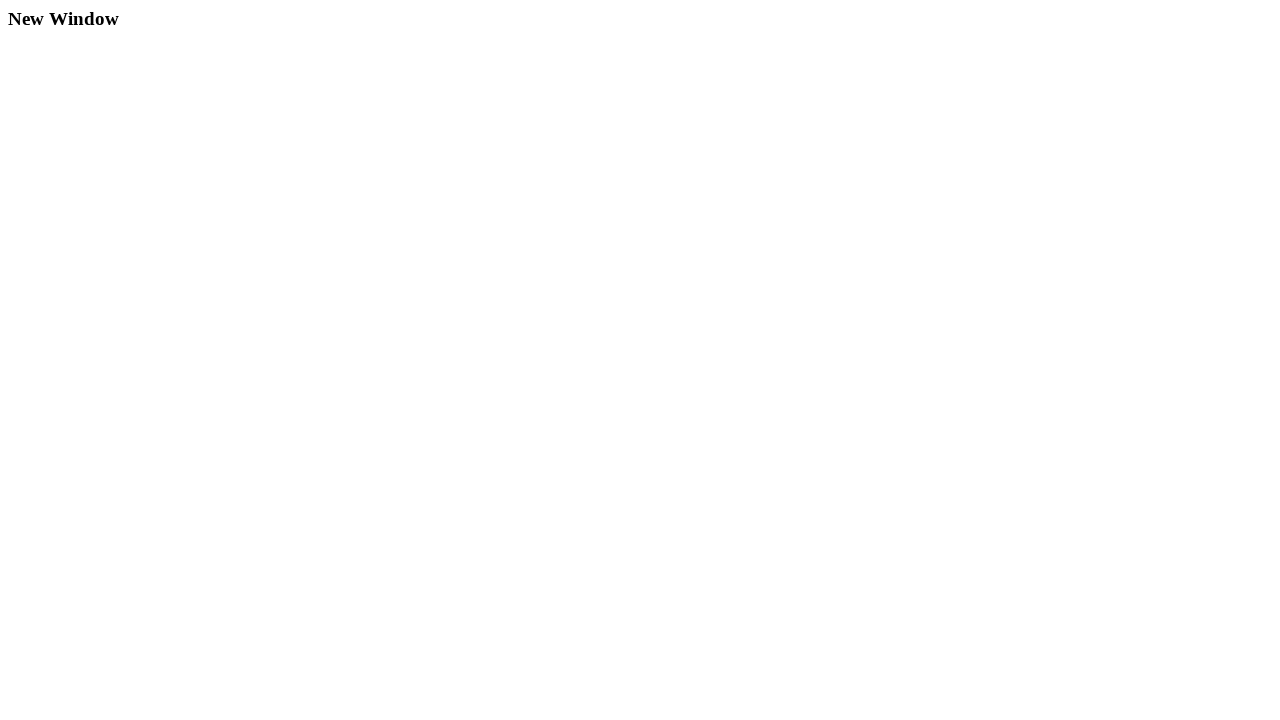

Closed new window
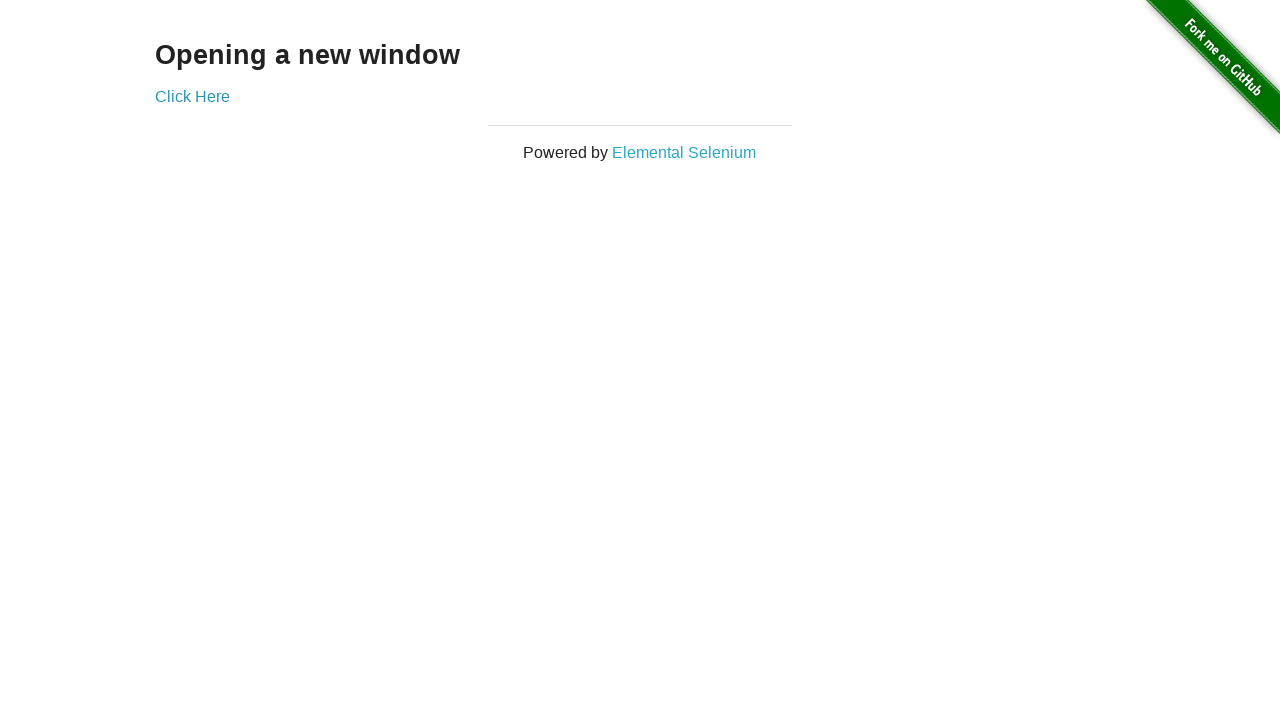

Original page is still active and loaded
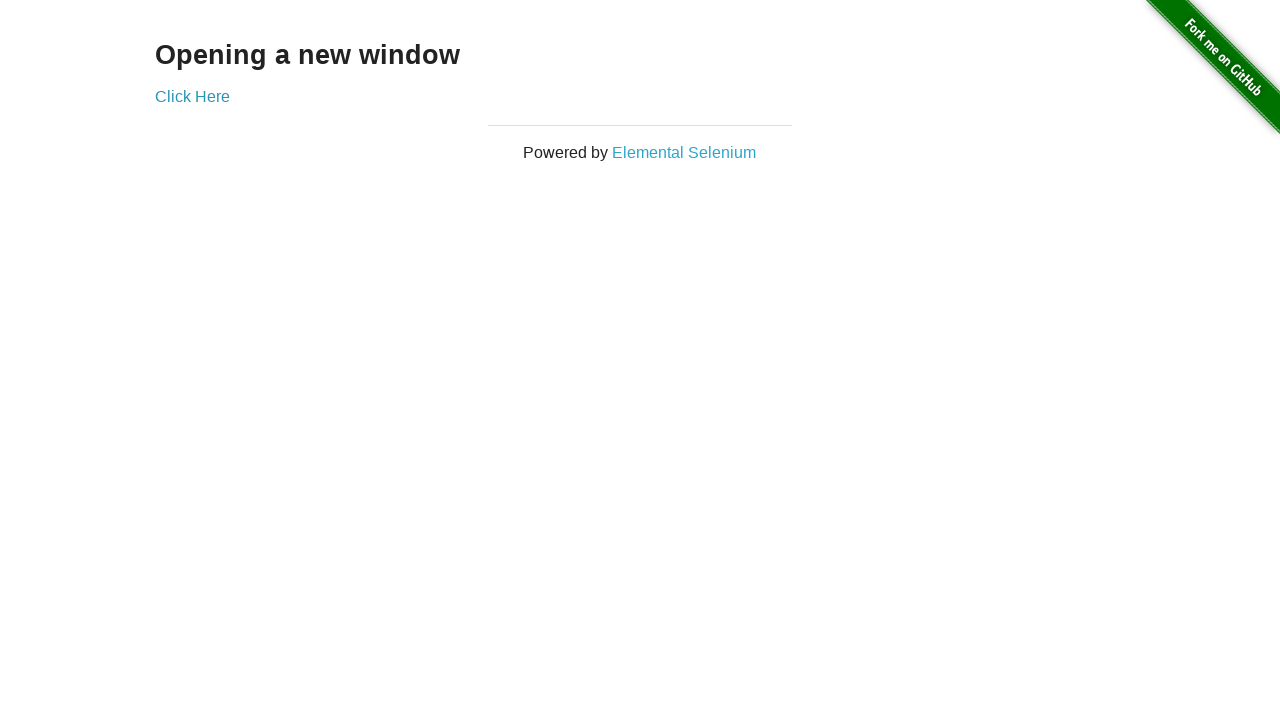

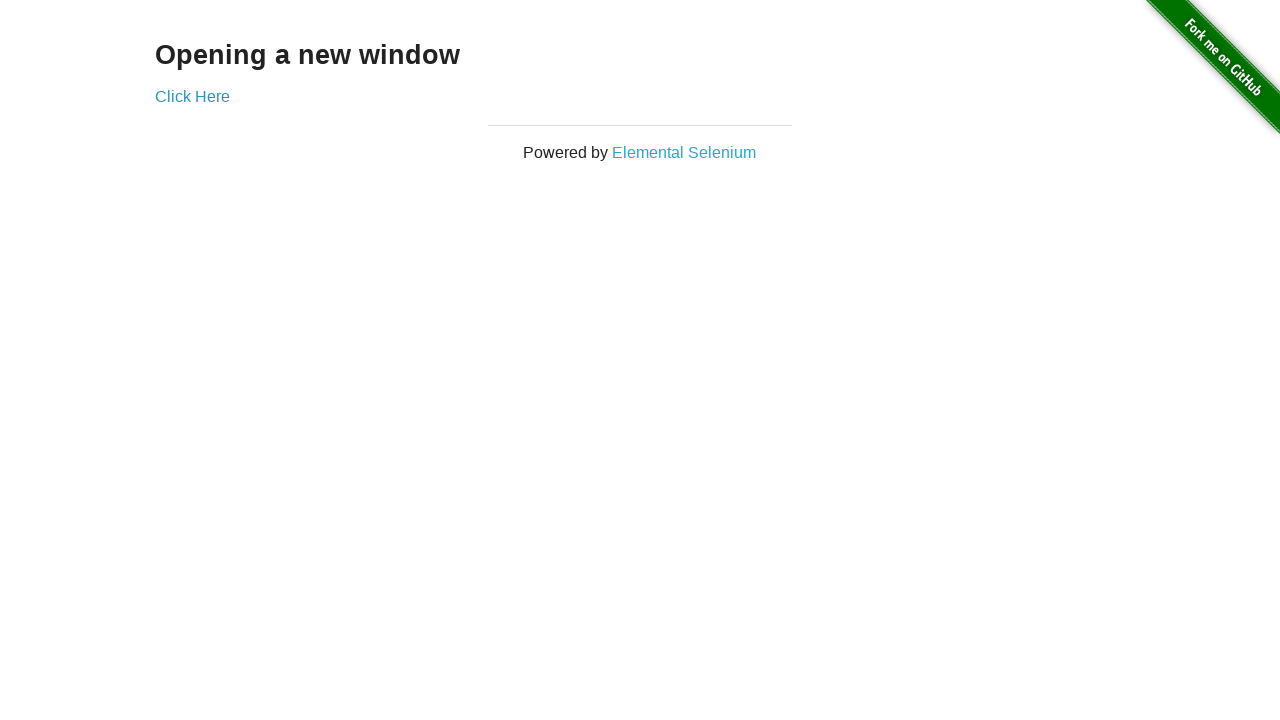